Tests the add/remove elements functionality by clicking the Add Element button to create a Delete button, verifying it appears, then clicking Delete to remove it

Starting URL: https://the-internet.herokuapp.com/add_remove_elements/

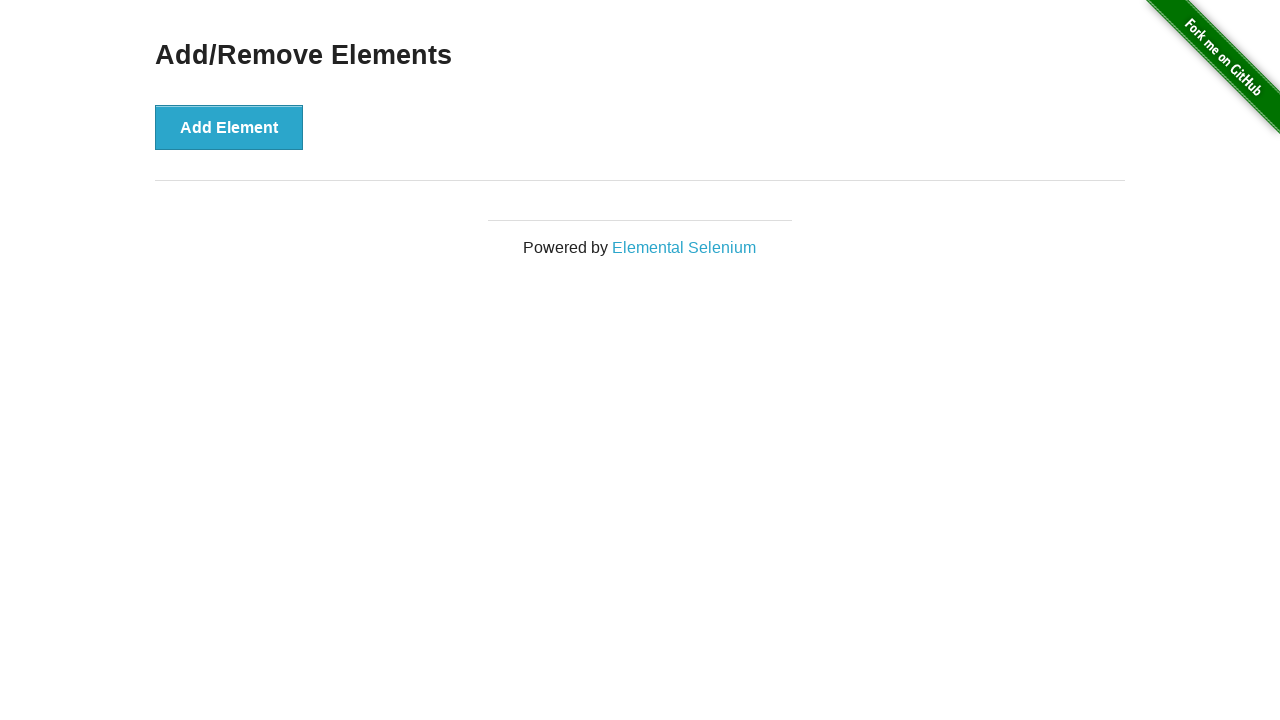

Clicked Add Element button to create a Delete button at (229, 127) on button[onclick='addElement()']
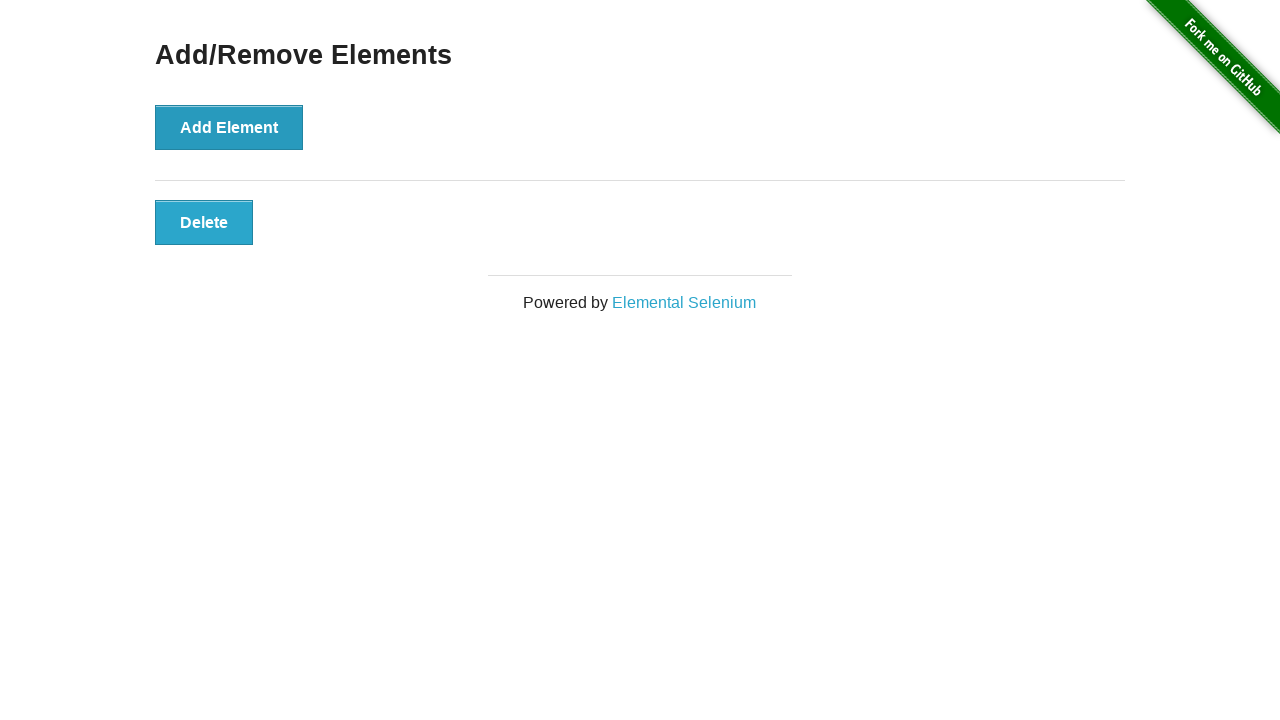

Delete button appeared on the page
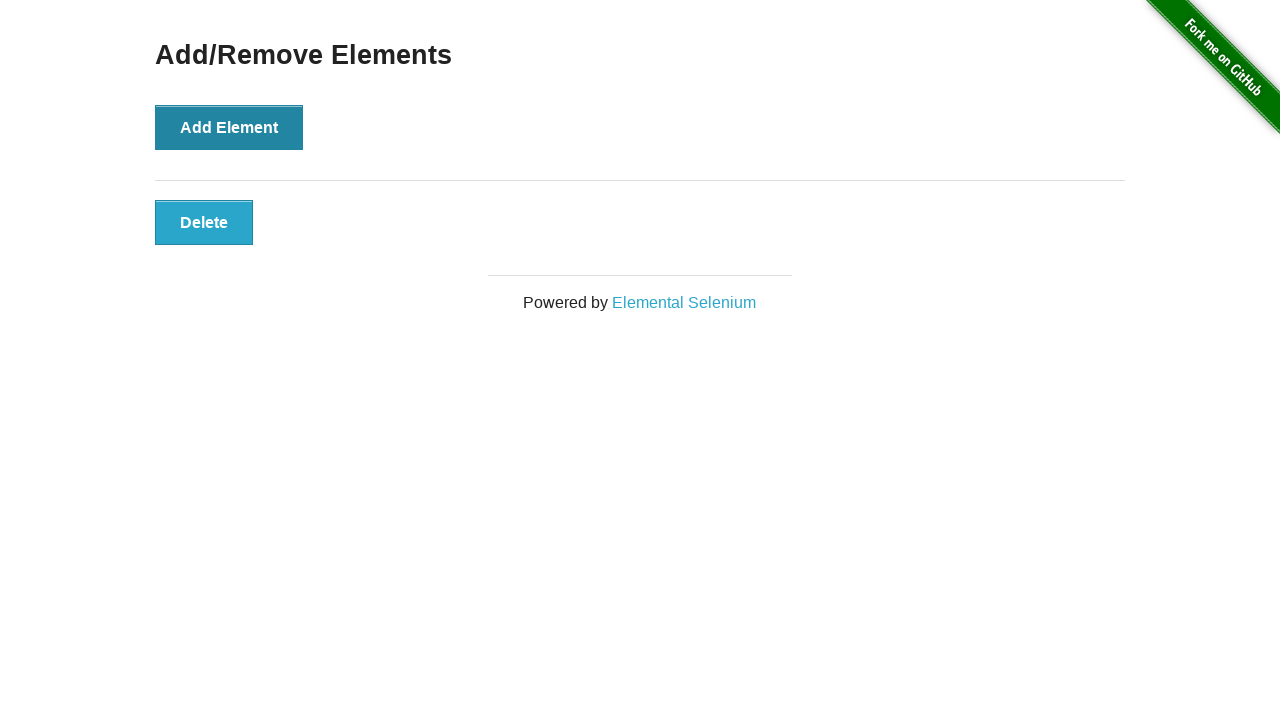

Clicked Delete button to remove the element at (204, 222) on button[onclick='deleteElement()']
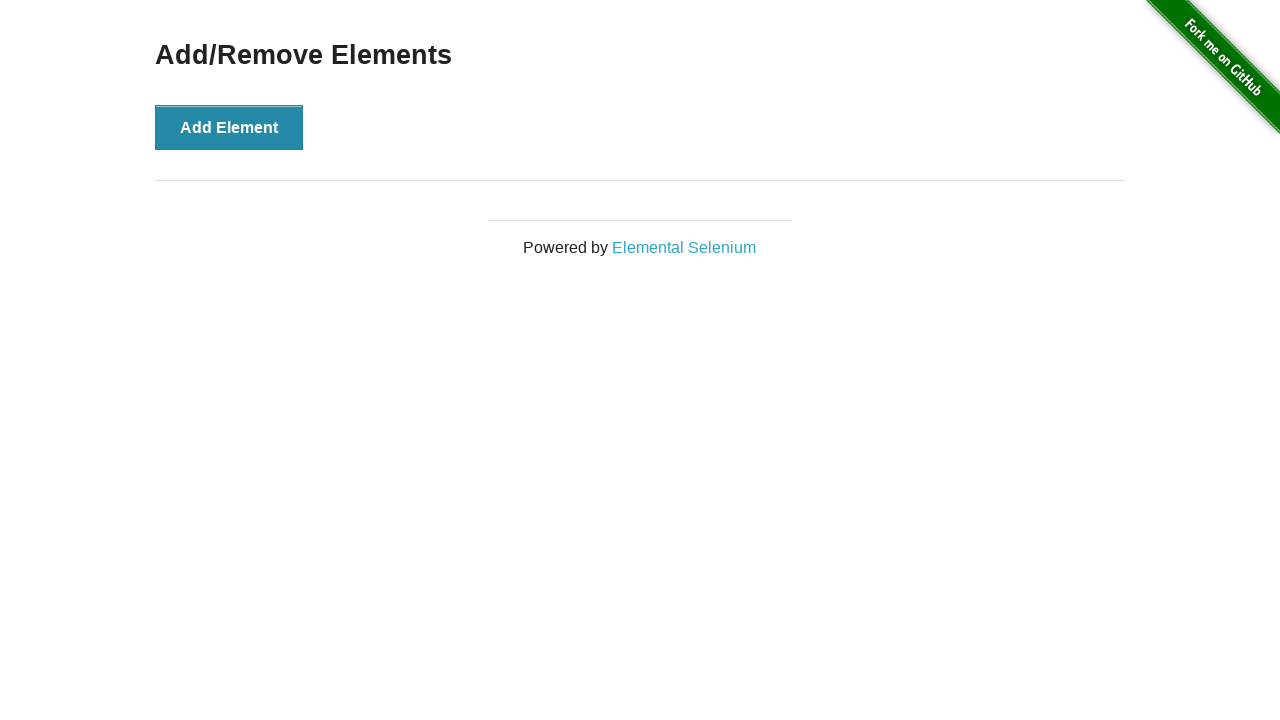

Verified page title 'Add/Remove Elements' is still visible
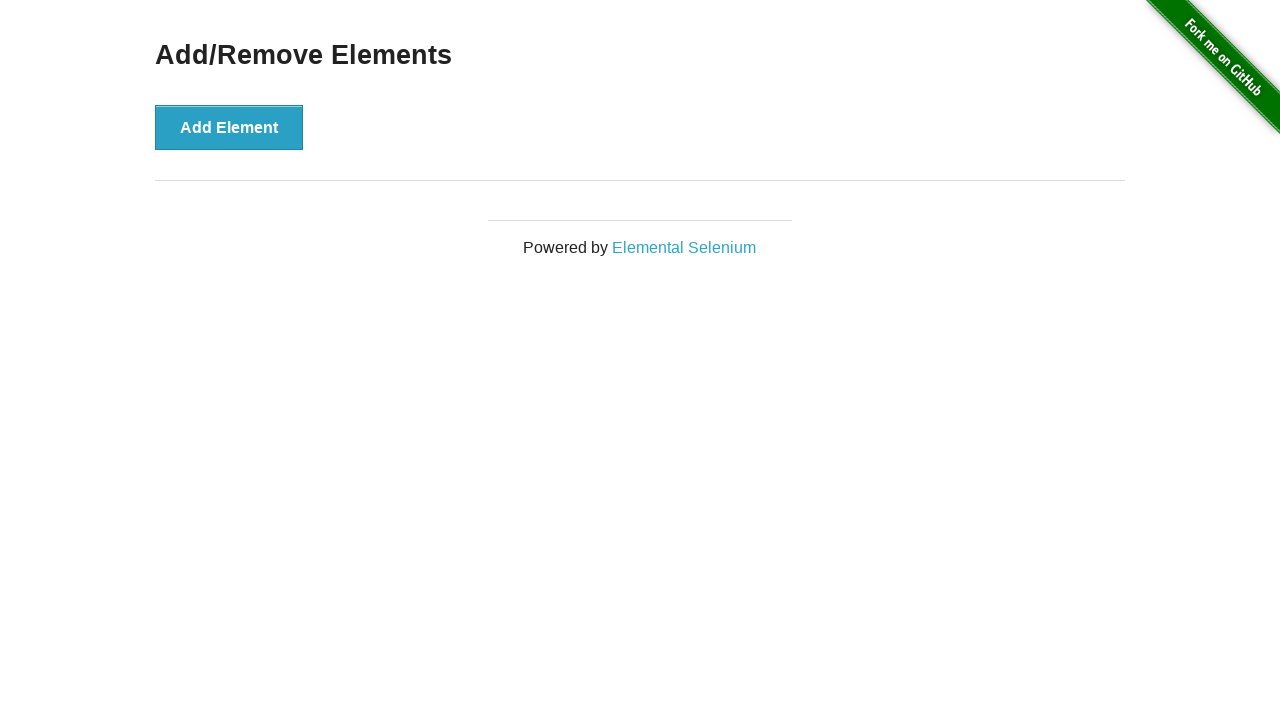

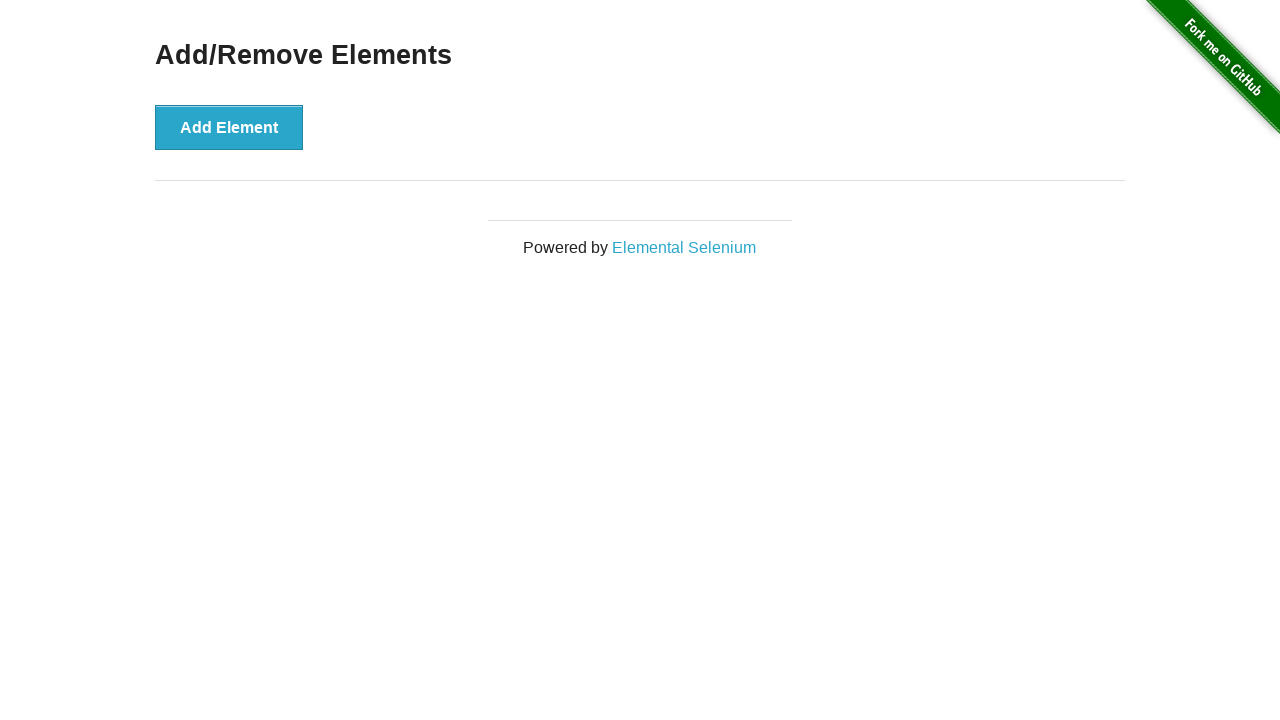